Tests dropdown selection functionality by selecting options using different methods - by index, by value, and by visible text

Starting URL: https://omayo.blogspot.com/

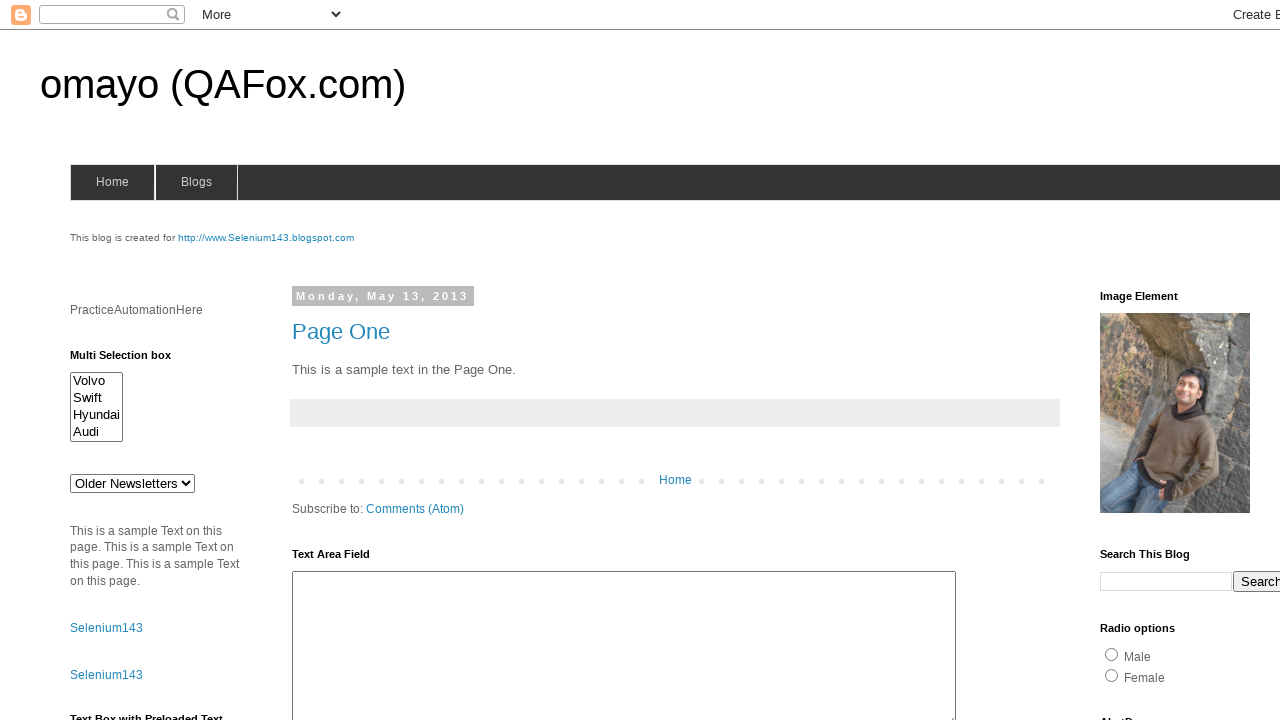

Located dropdown element with id 'drop1'
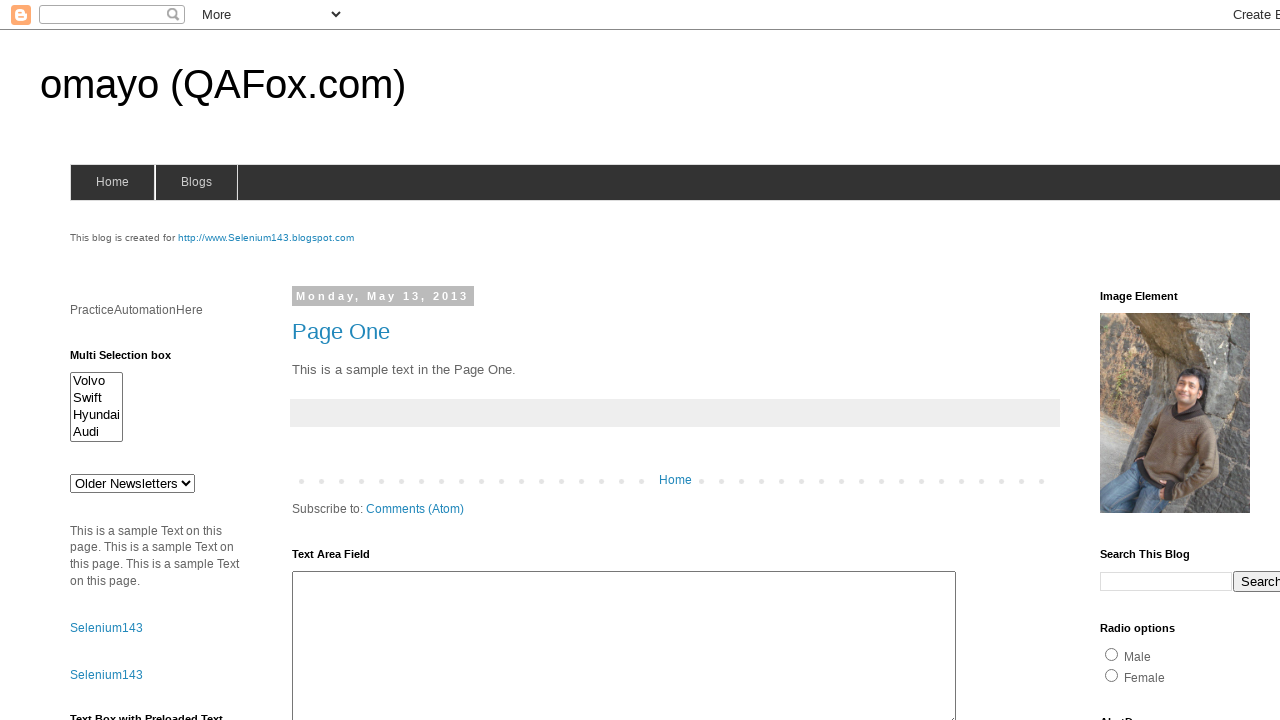

Selected dropdown option by index 1 on #drop1
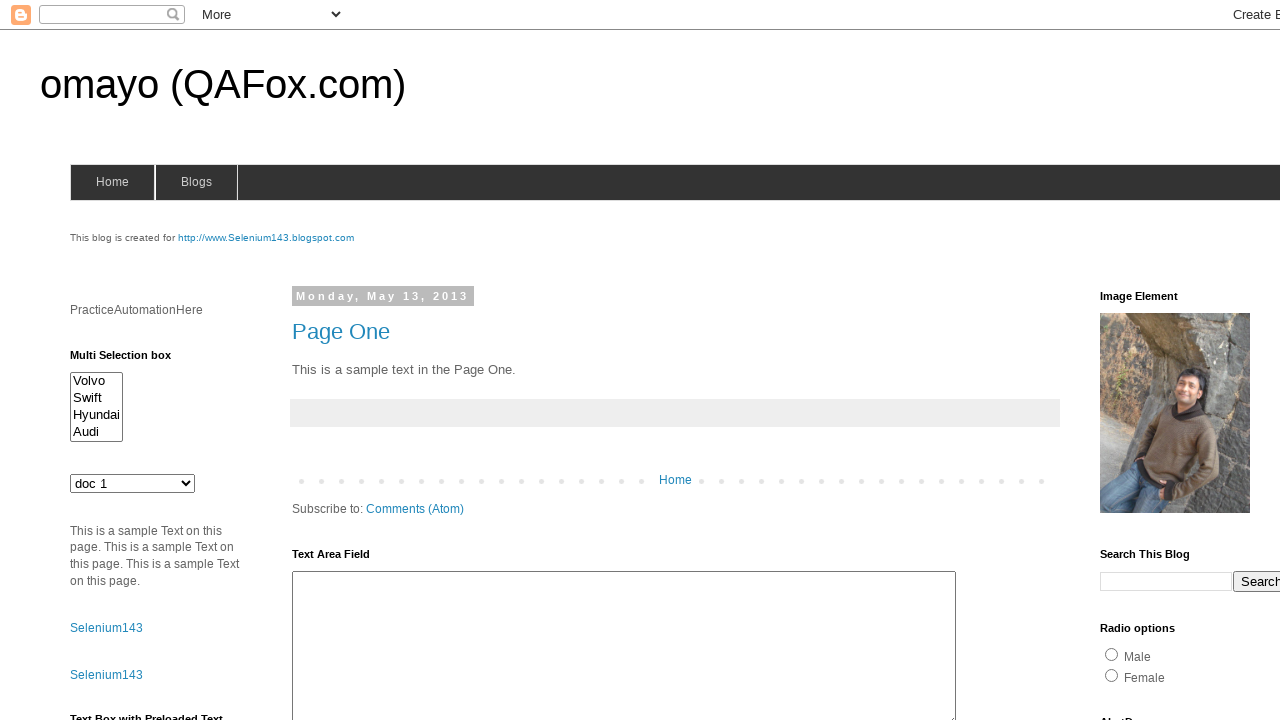

Selected dropdown option by value 'mno' on #drop1
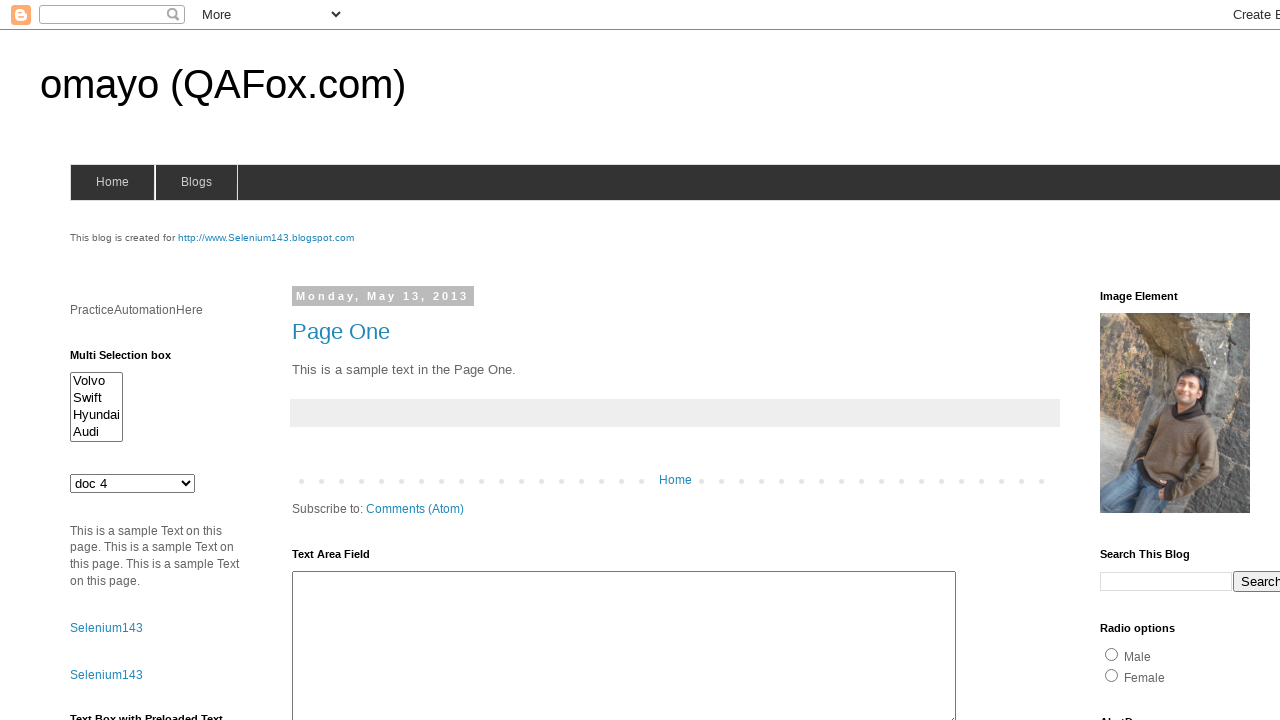

Selected dropdown option by visible text 'doc 1' on #drop1
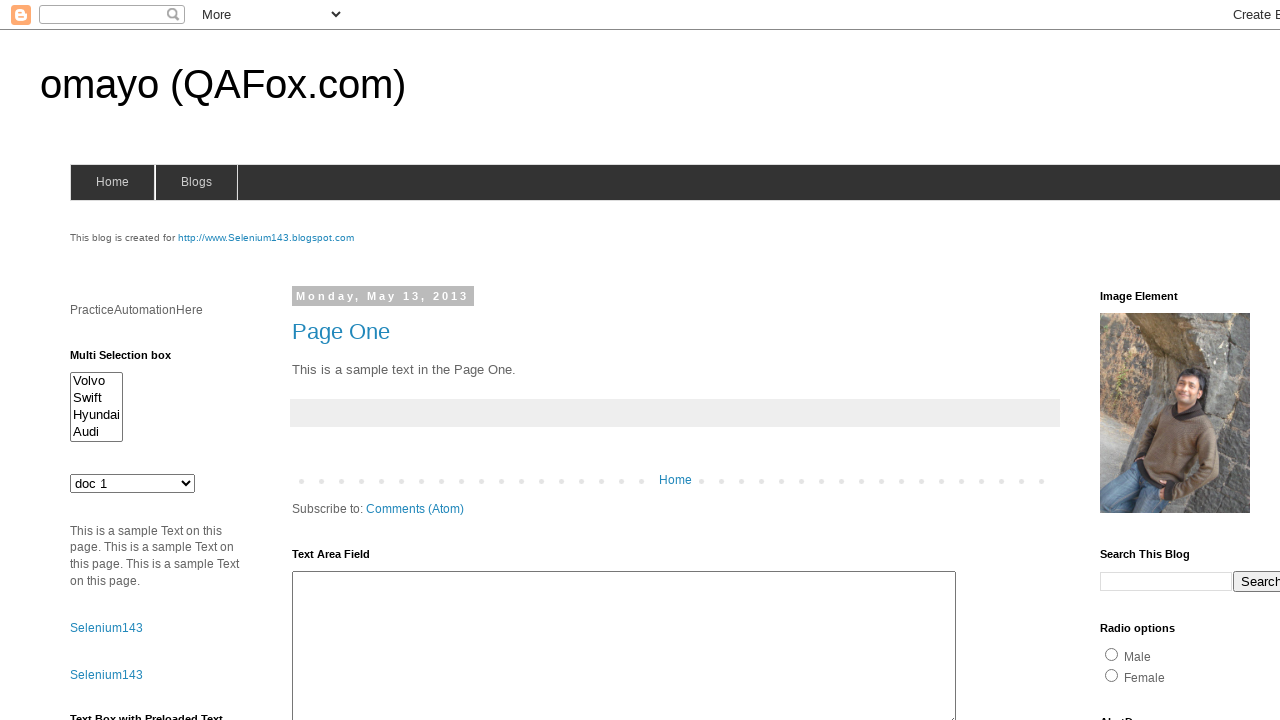

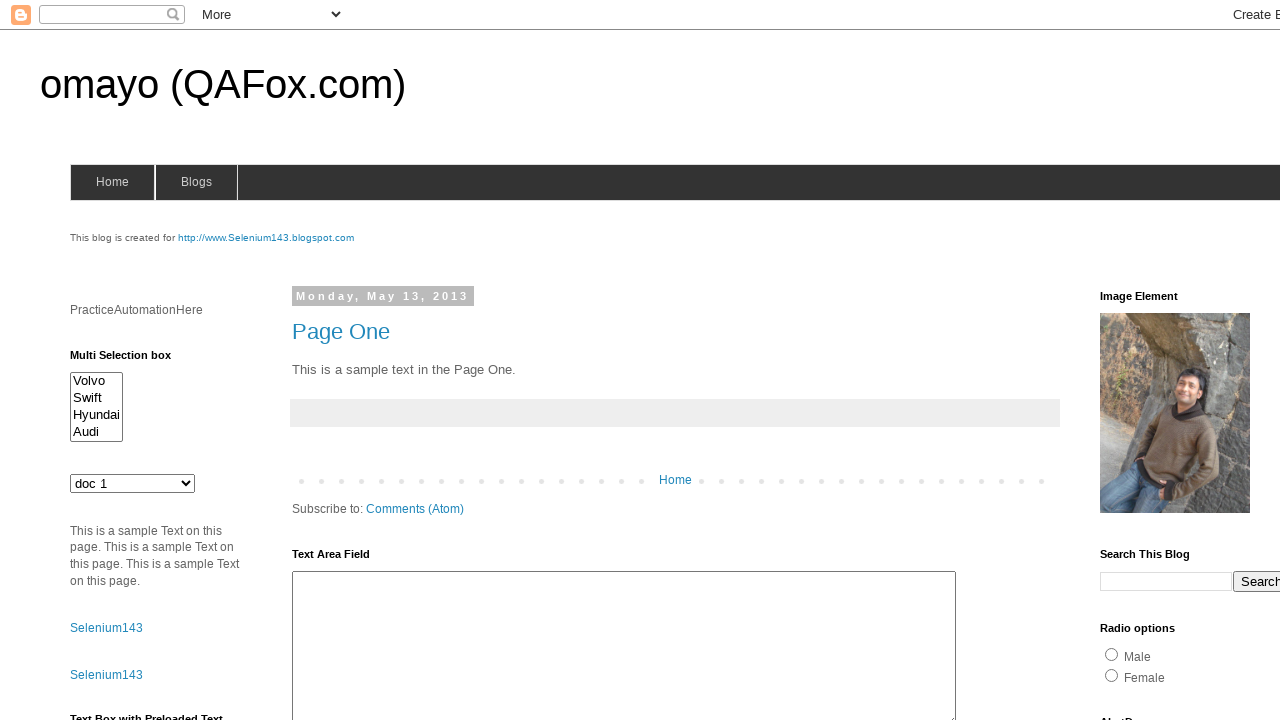